Tests alert popup handling by clicking a button that triggers an alert and then dismissing it

Starting URL: http://testautomationpractice.blogspot.com/

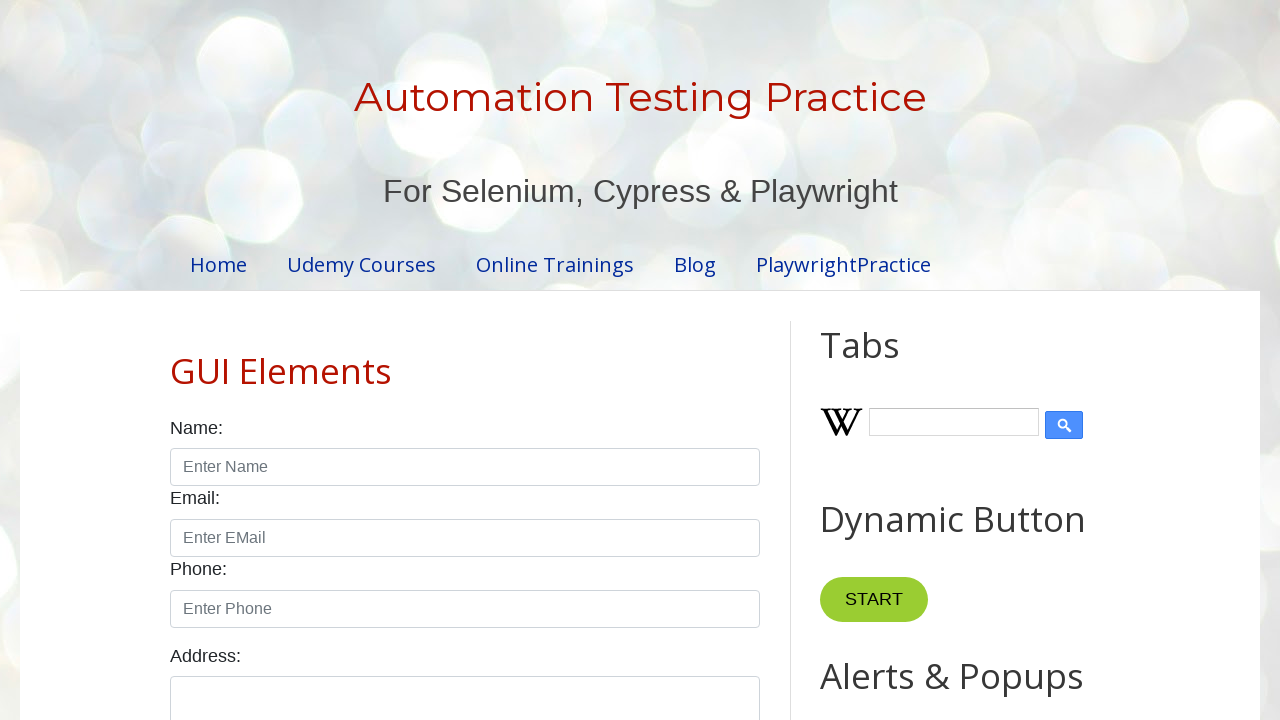

Clicked button to trigger alert popup at (888, 361) on xpath=//*[@id="HTML9"]/div[1]/button
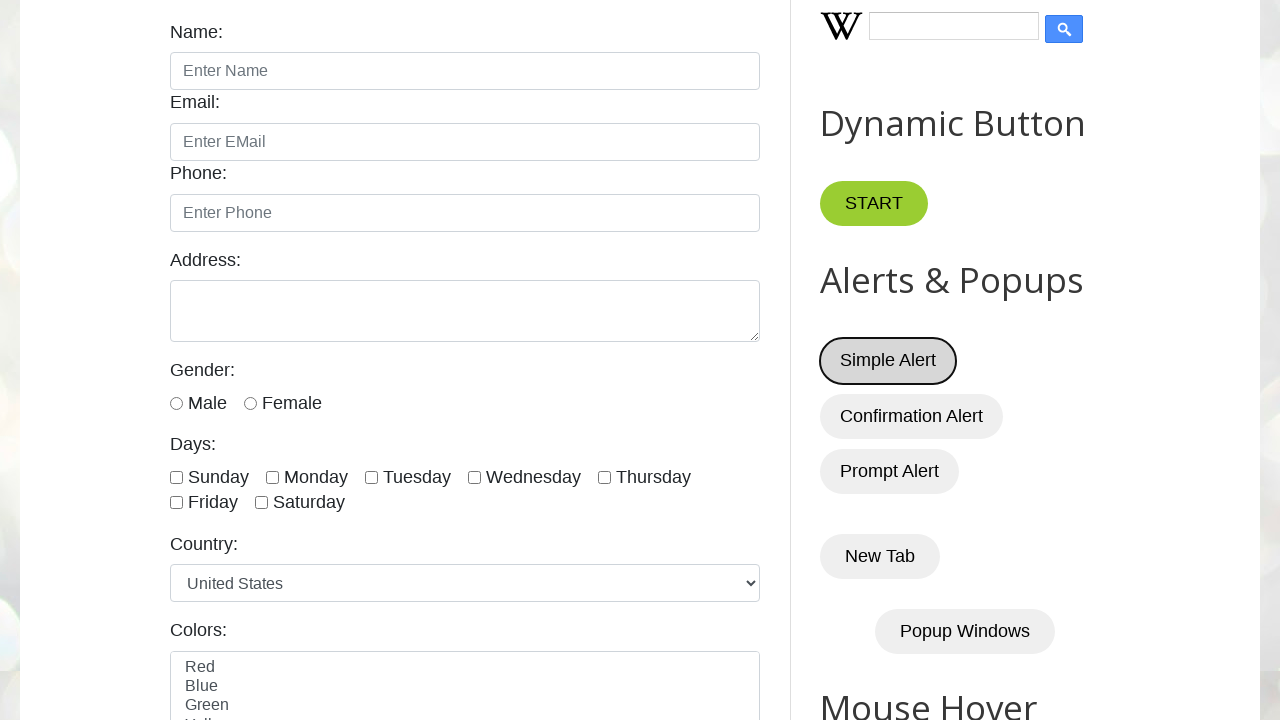

Set up dialog handler to dismiss alert
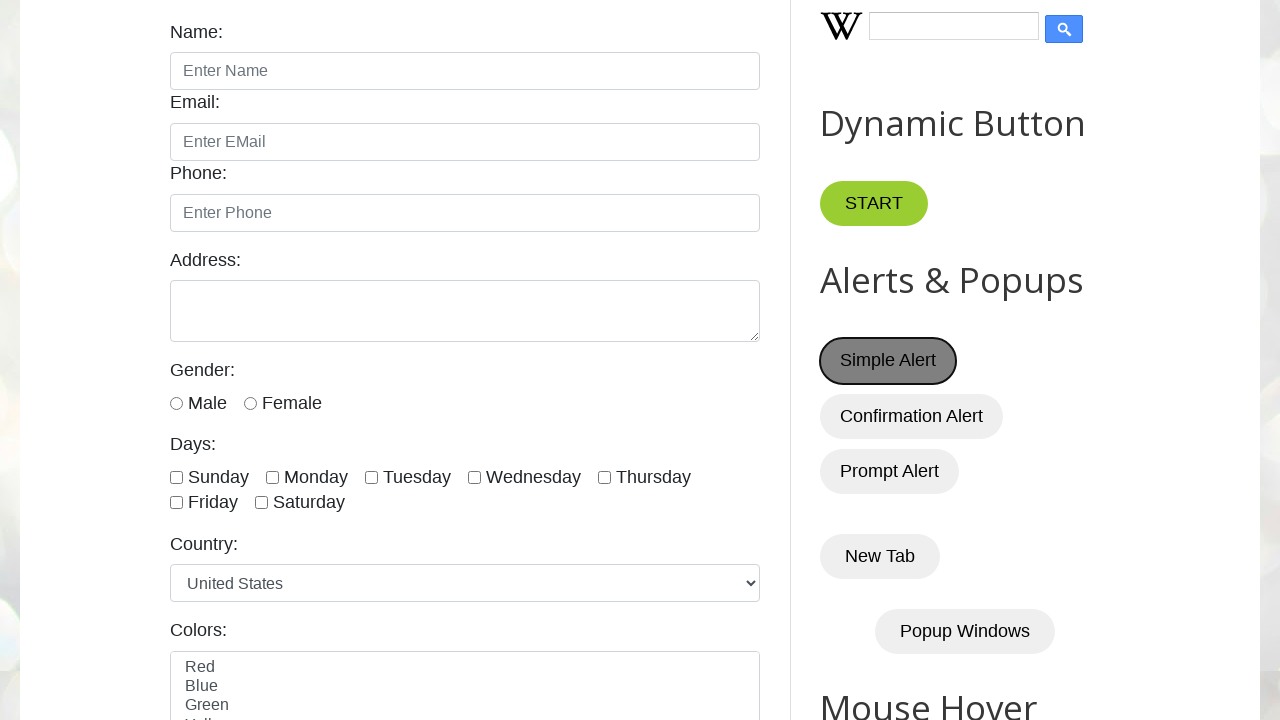

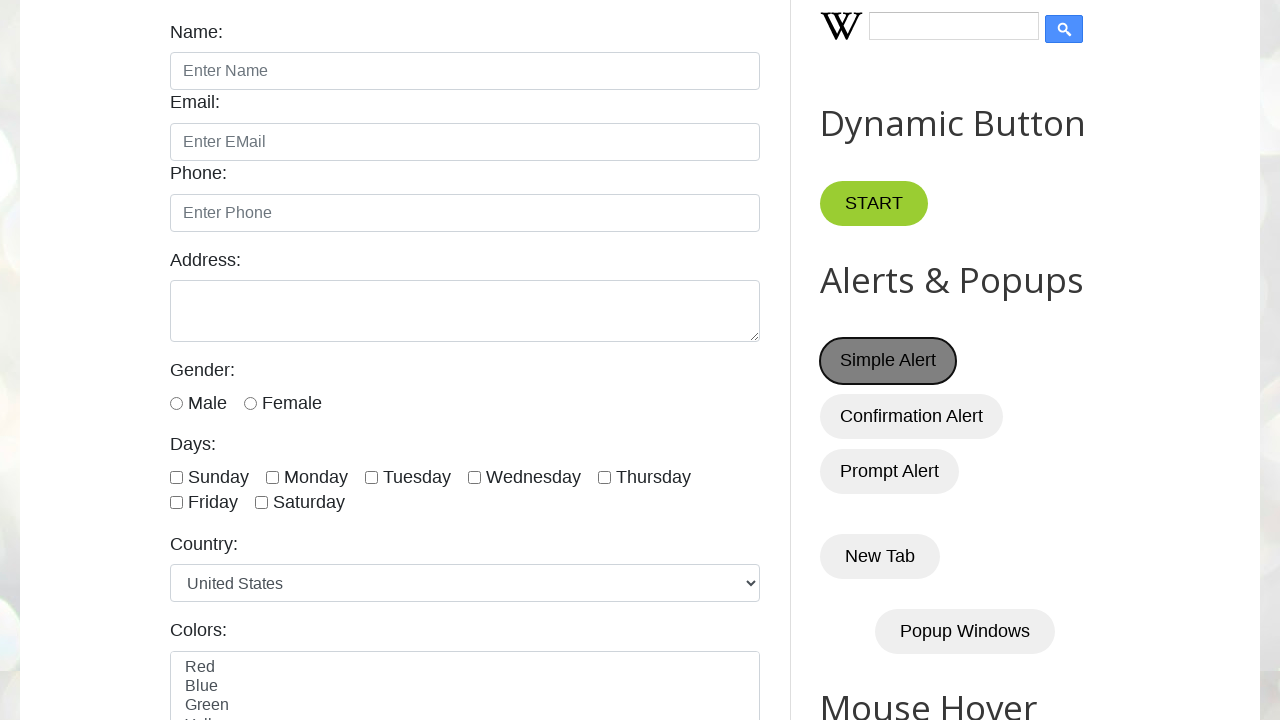